Tests key press functionality by sending various keyboard keys (Arrow Up, Backspace, Tab, Escape, Enter) to an input field and verifying the displayed result shows the correct key name.

Starting URL: https://the-internet.herokuapp.com/key_presses

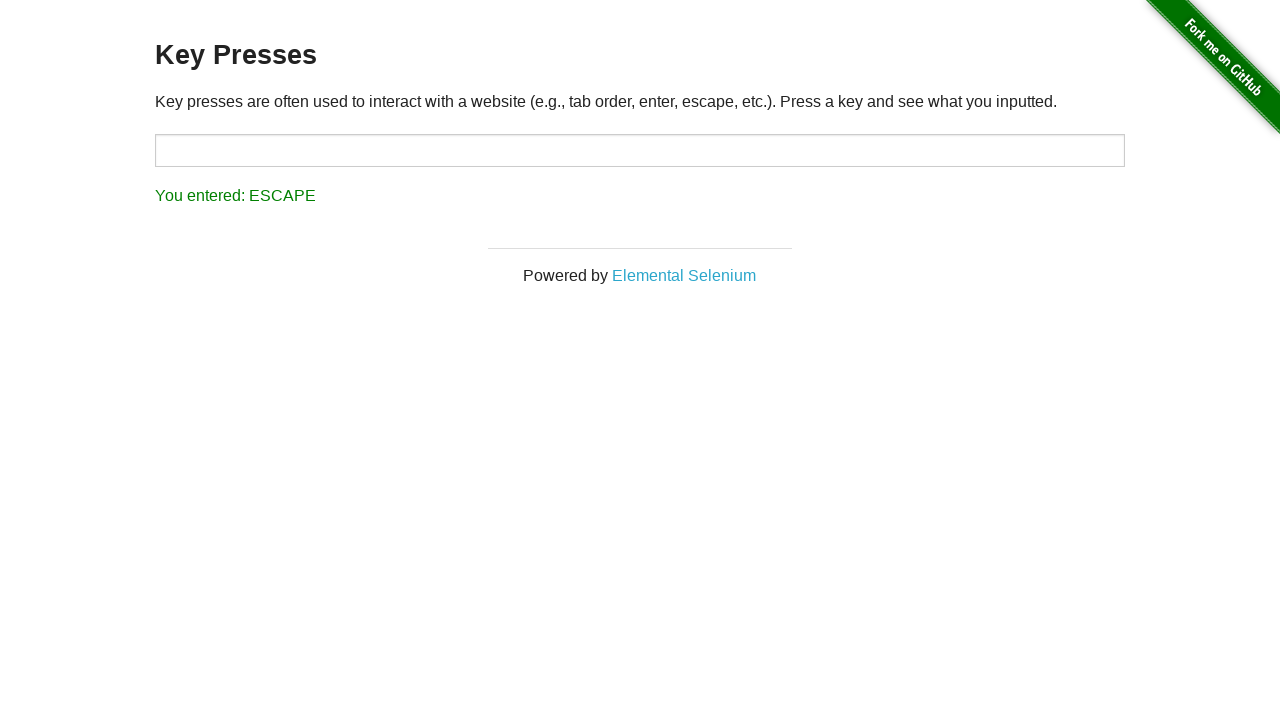

Waited for input target element to be ready
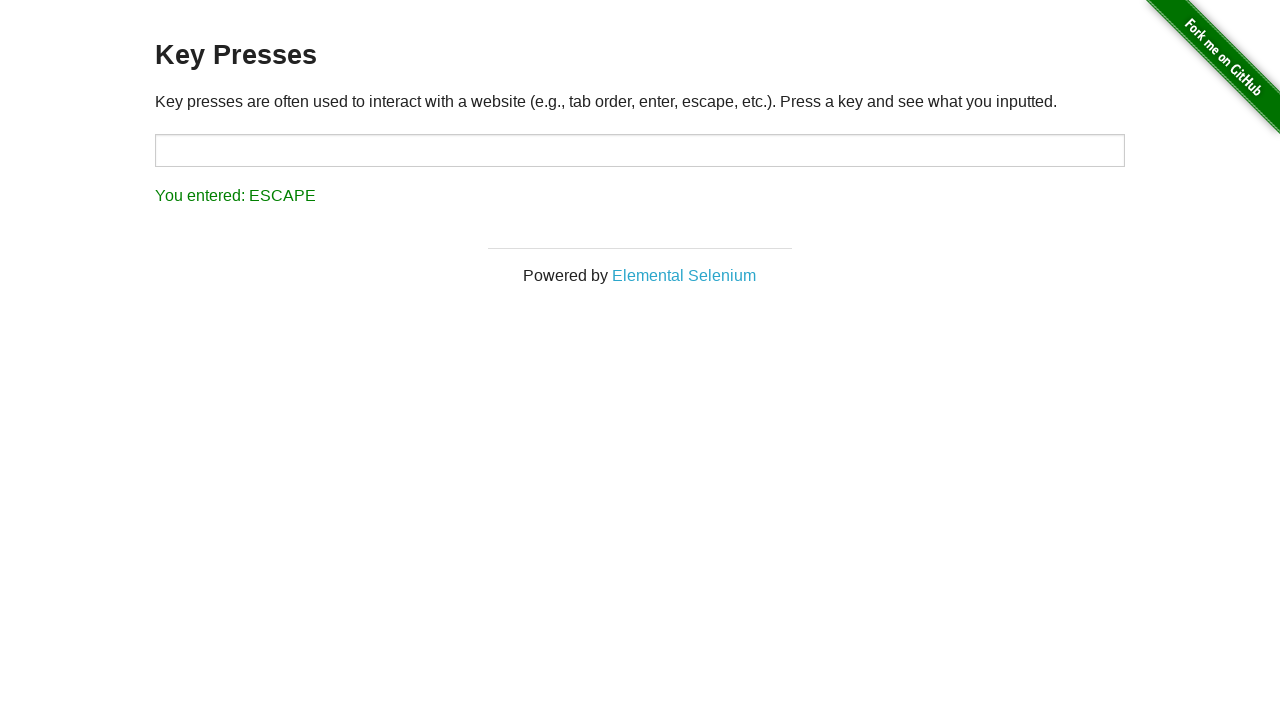

Pressed Arrow Up key on target input on #target
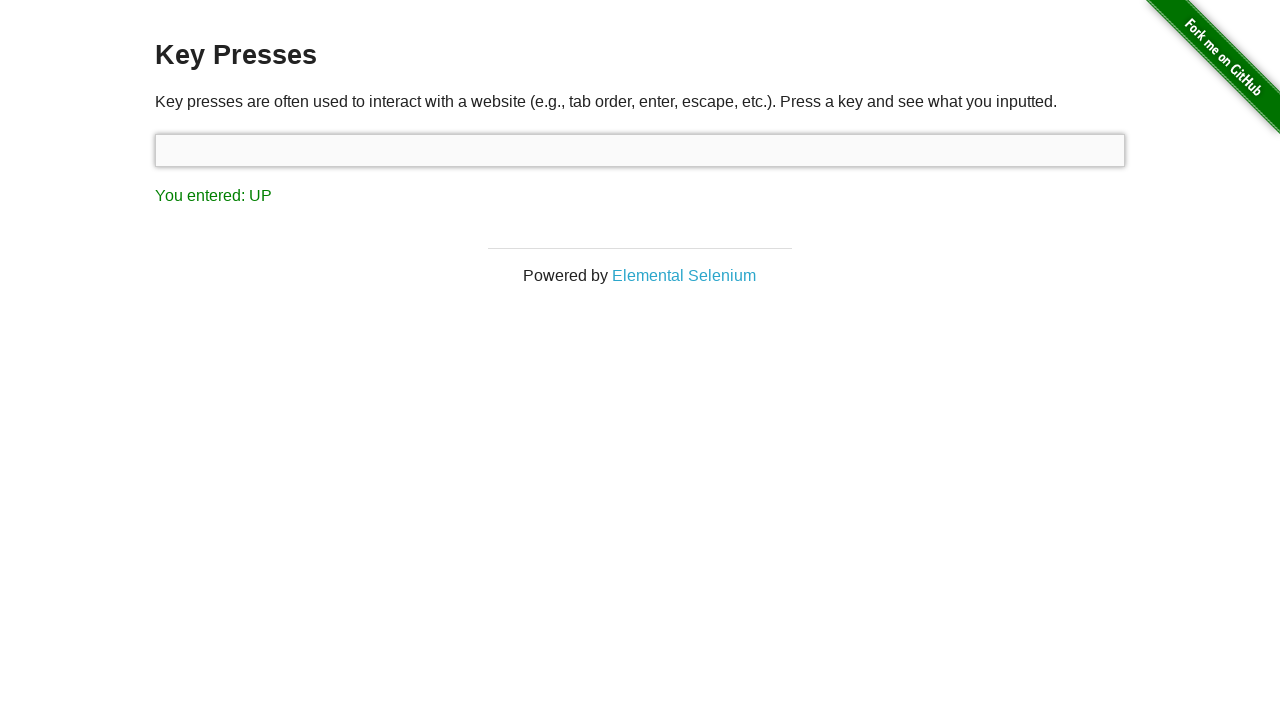

Result element appeared after Arrow Up key press
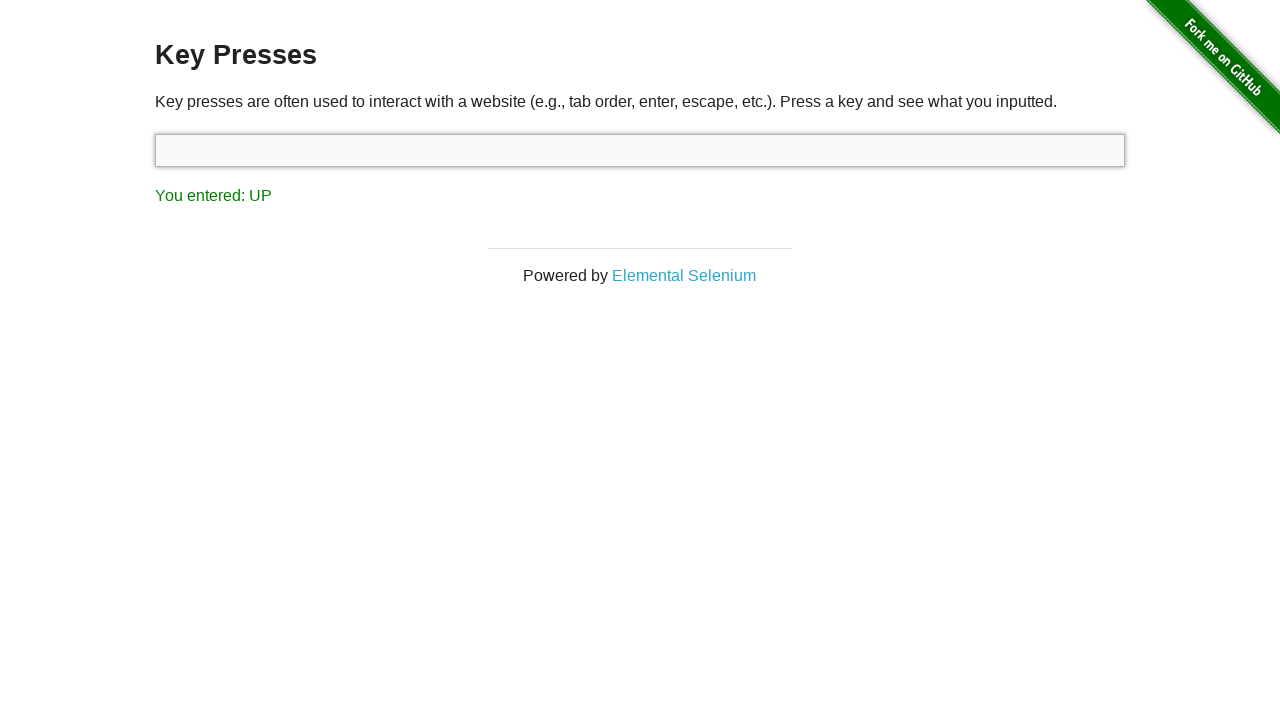

Retrieved result text after Arrow Up key press
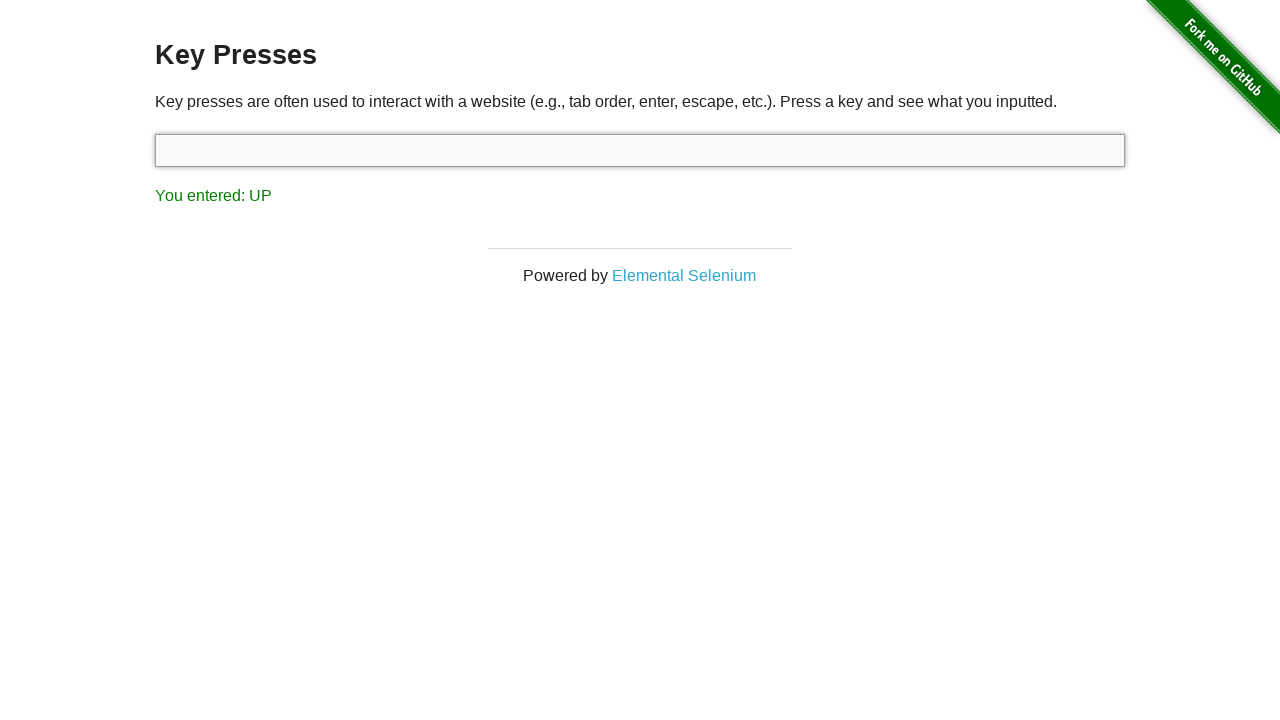

Verified result contains 'UP' for Arrow Up key press
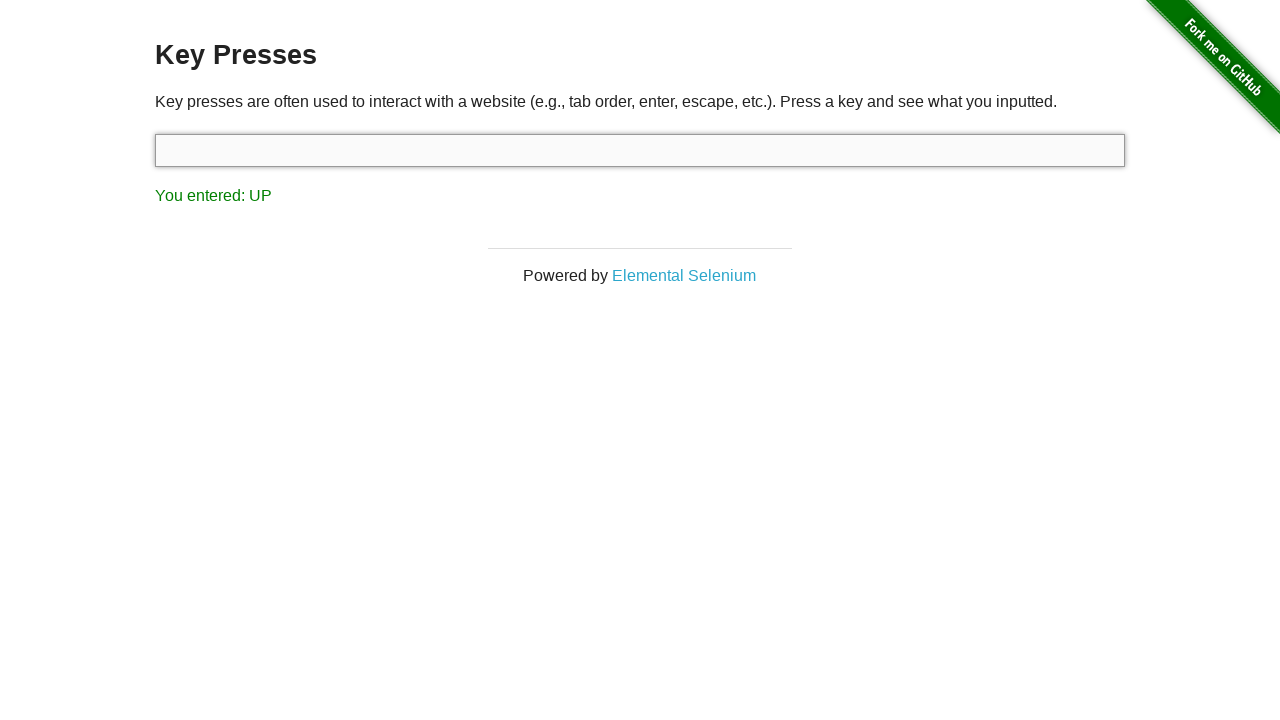

Pressed Backspace key on target input on #target
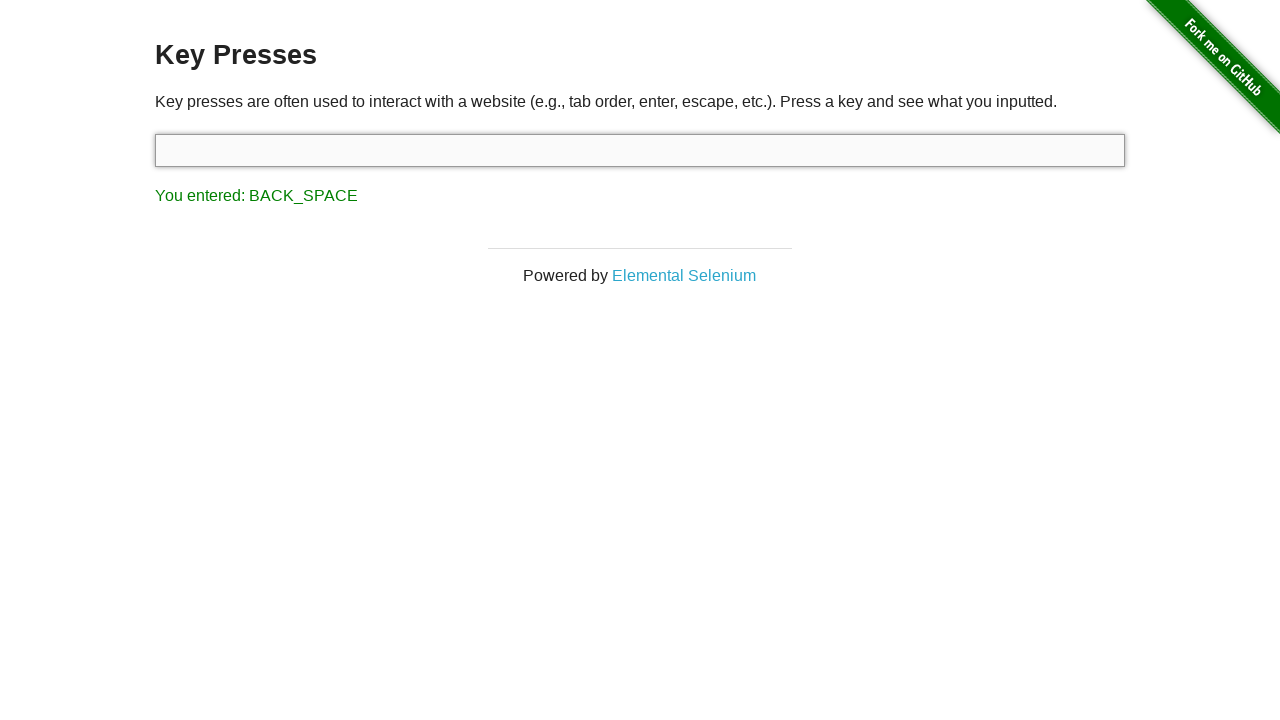

Retrieved result text after Backspace key press
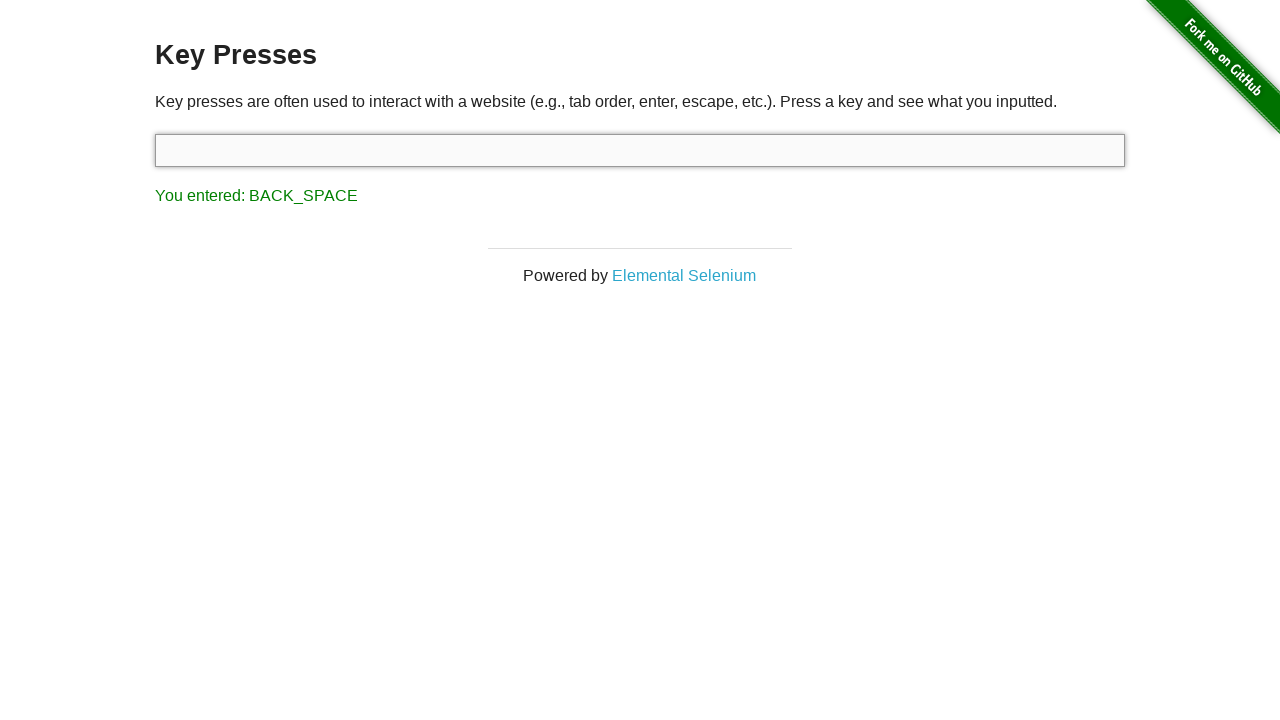

Verified result contains 'BACK_SPACE' for Backspace key press
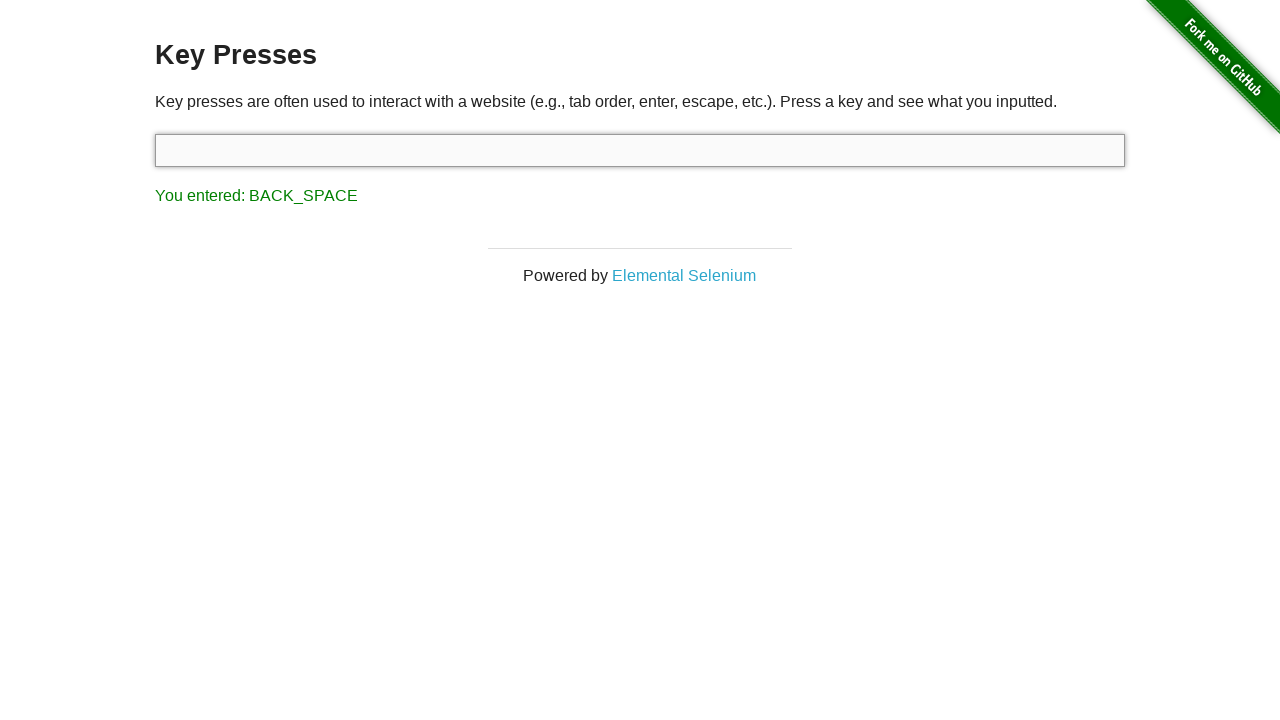

Pressed Tab key on target input on #target
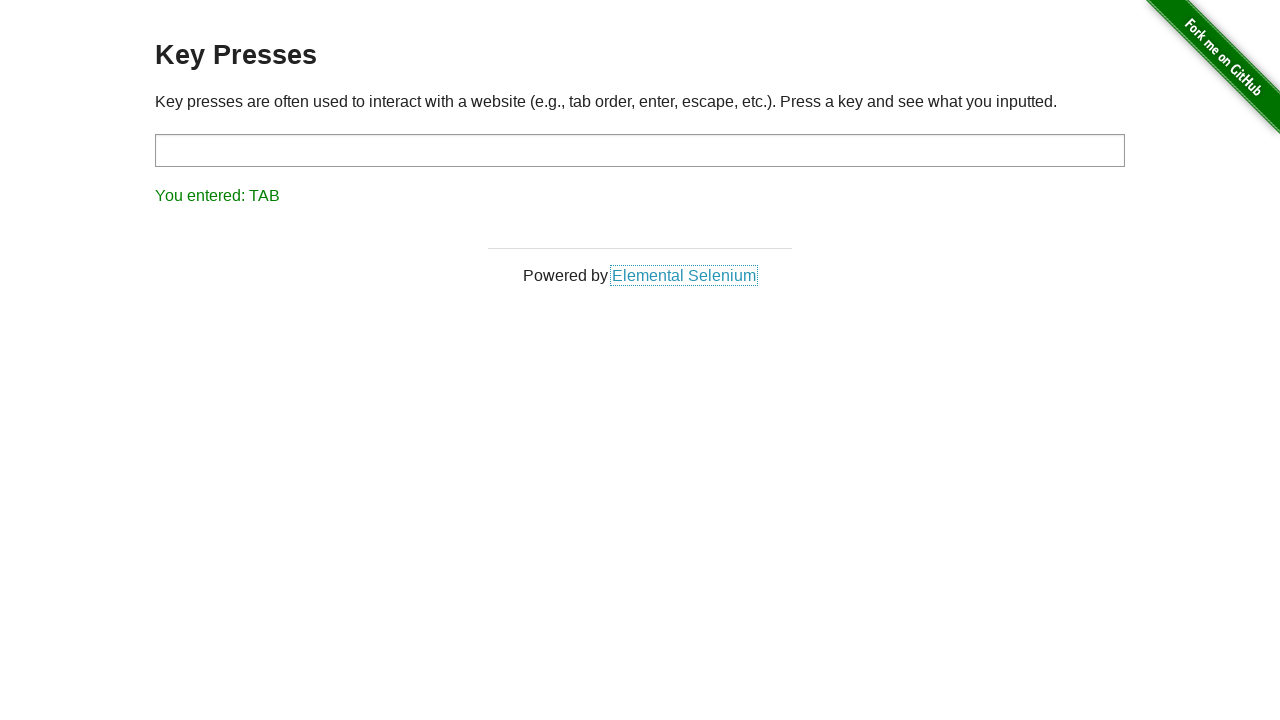

Retrieved result text after Tab key press
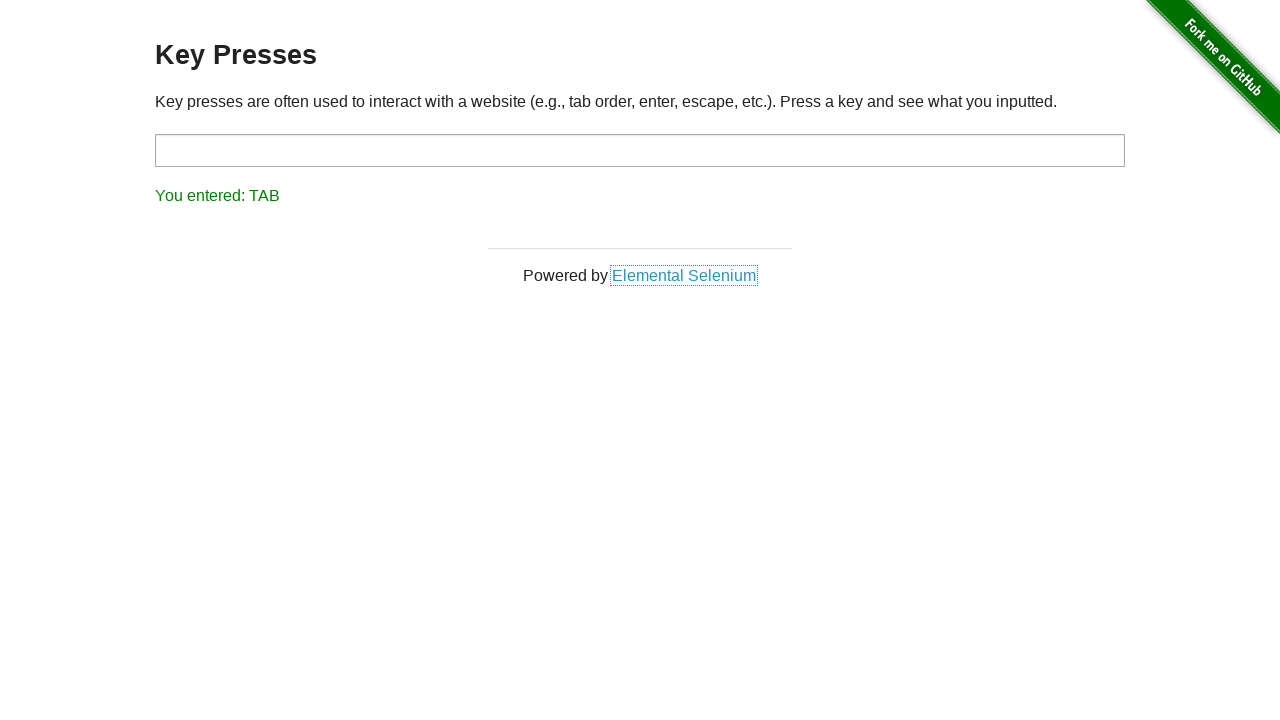

Verified result contains 'TAB' for Tab key press
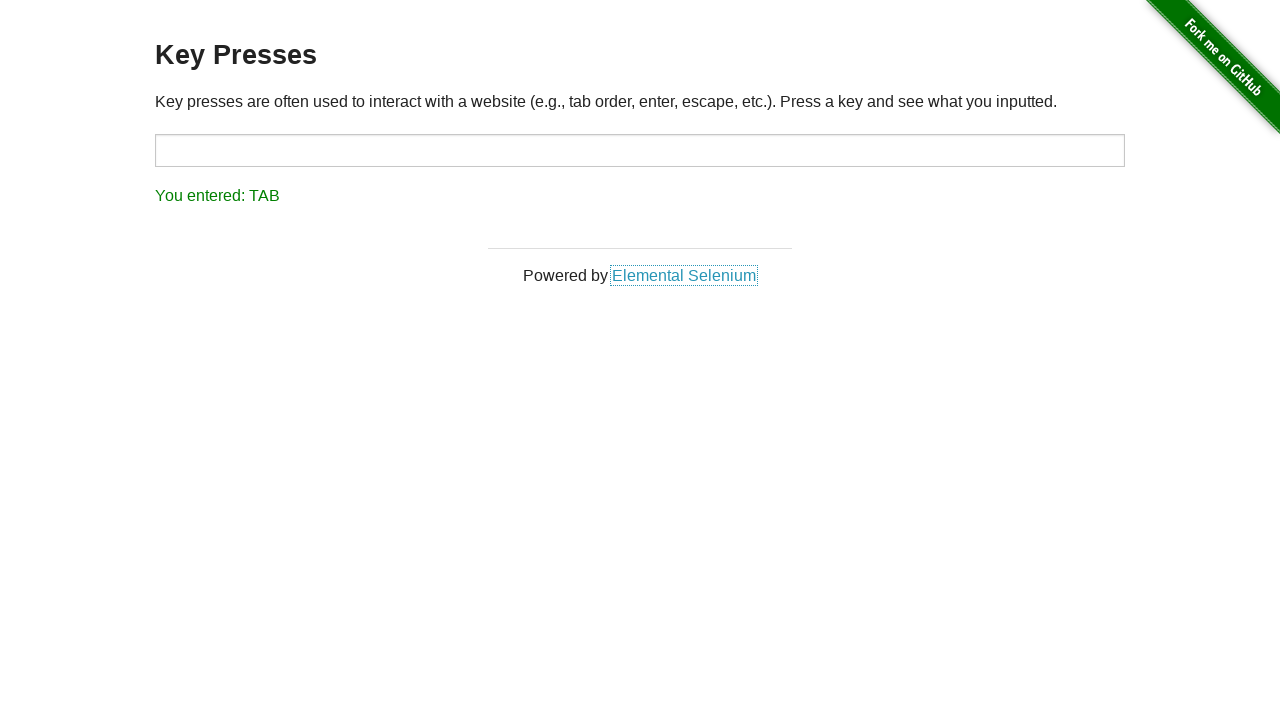

Pressed Escape key on target input on #target
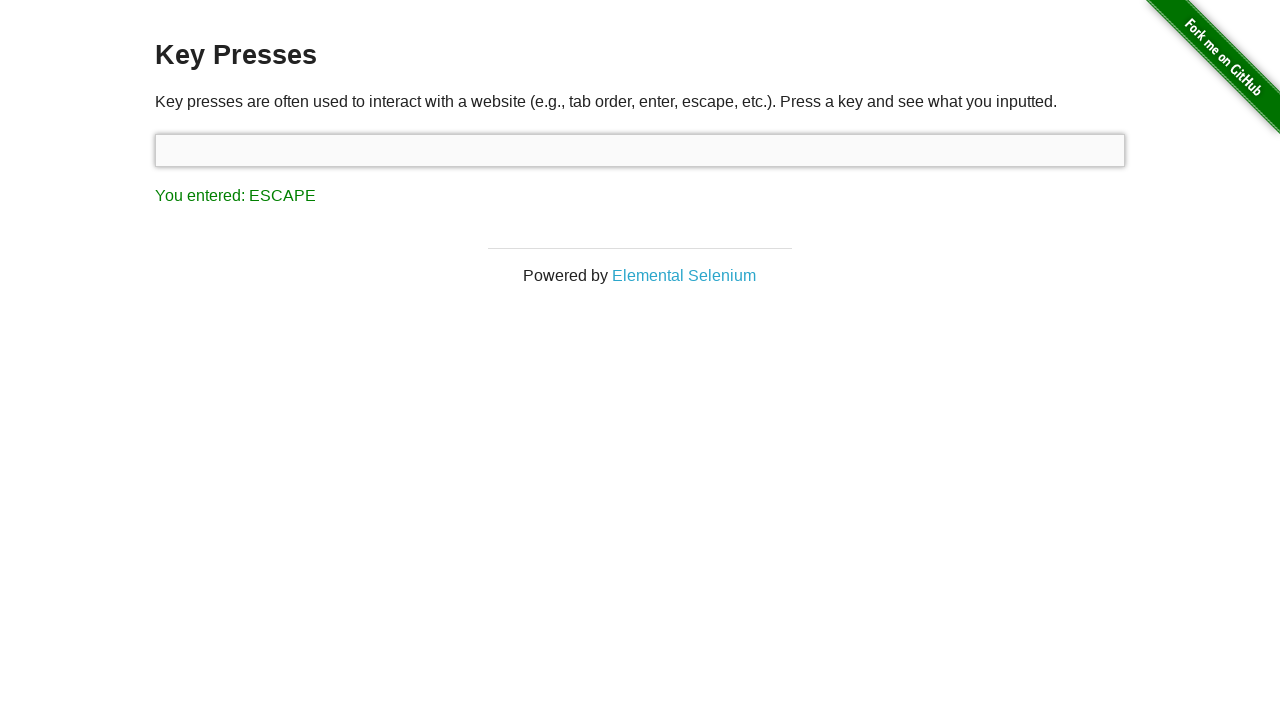

Retrieved result text after Escape key press
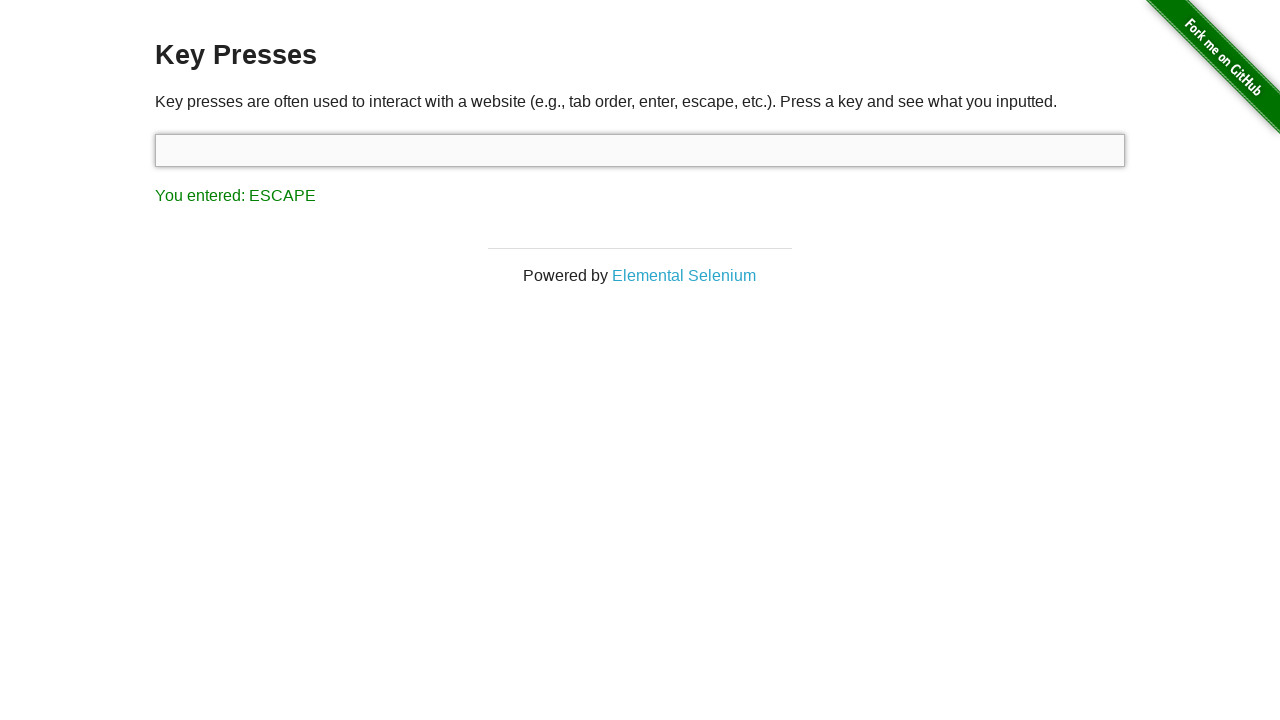

Verified result contains 'ESCAPE' for Escape key press
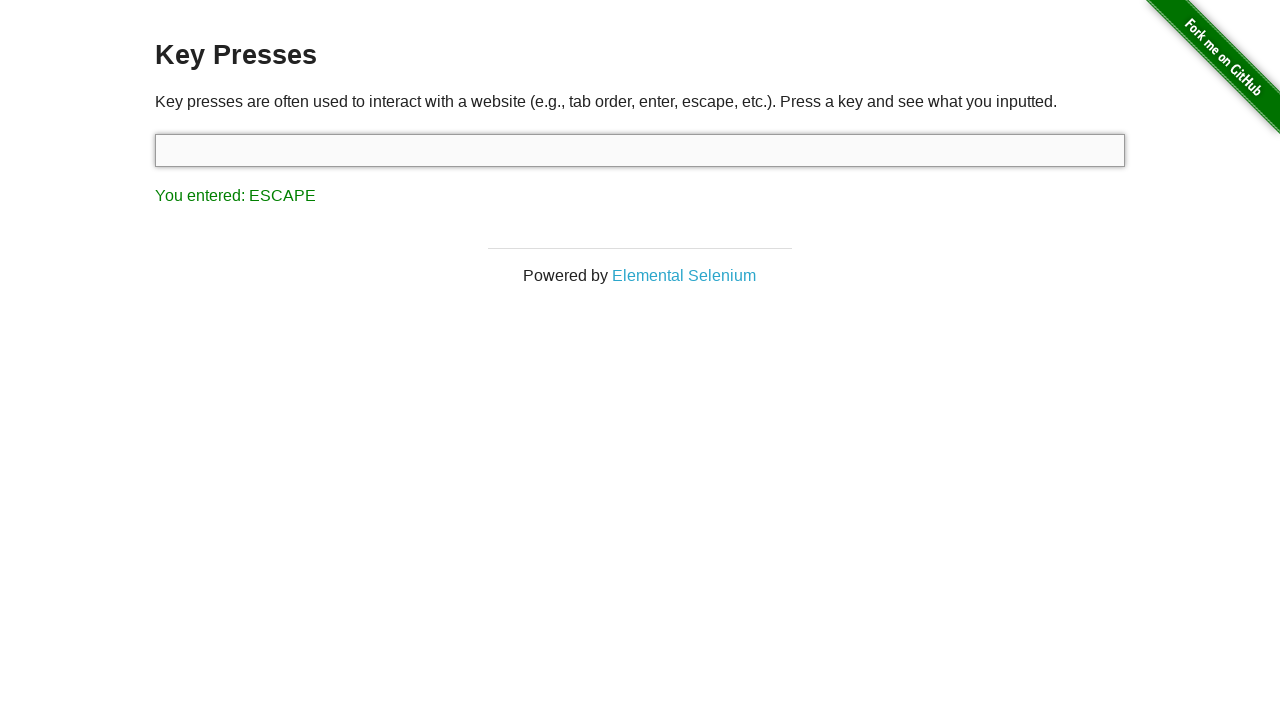

Pressed Enter key on target input on #target
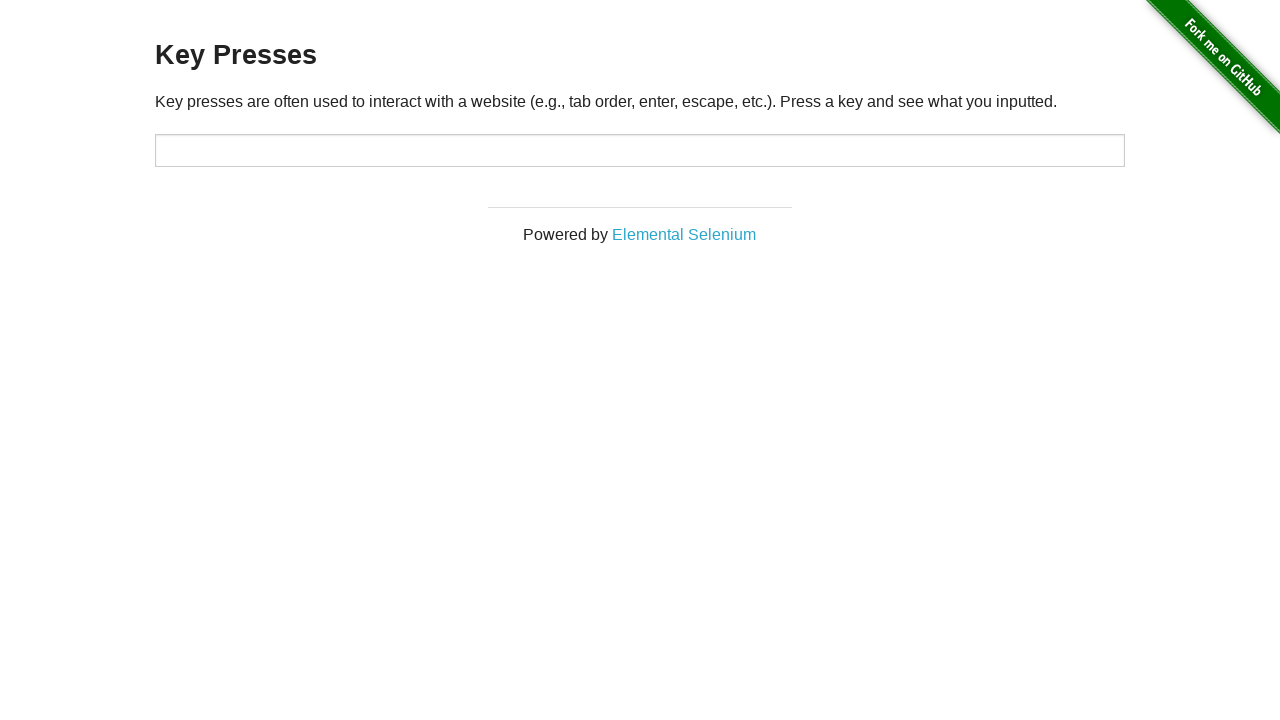

Waited for potential page change after Enter key press
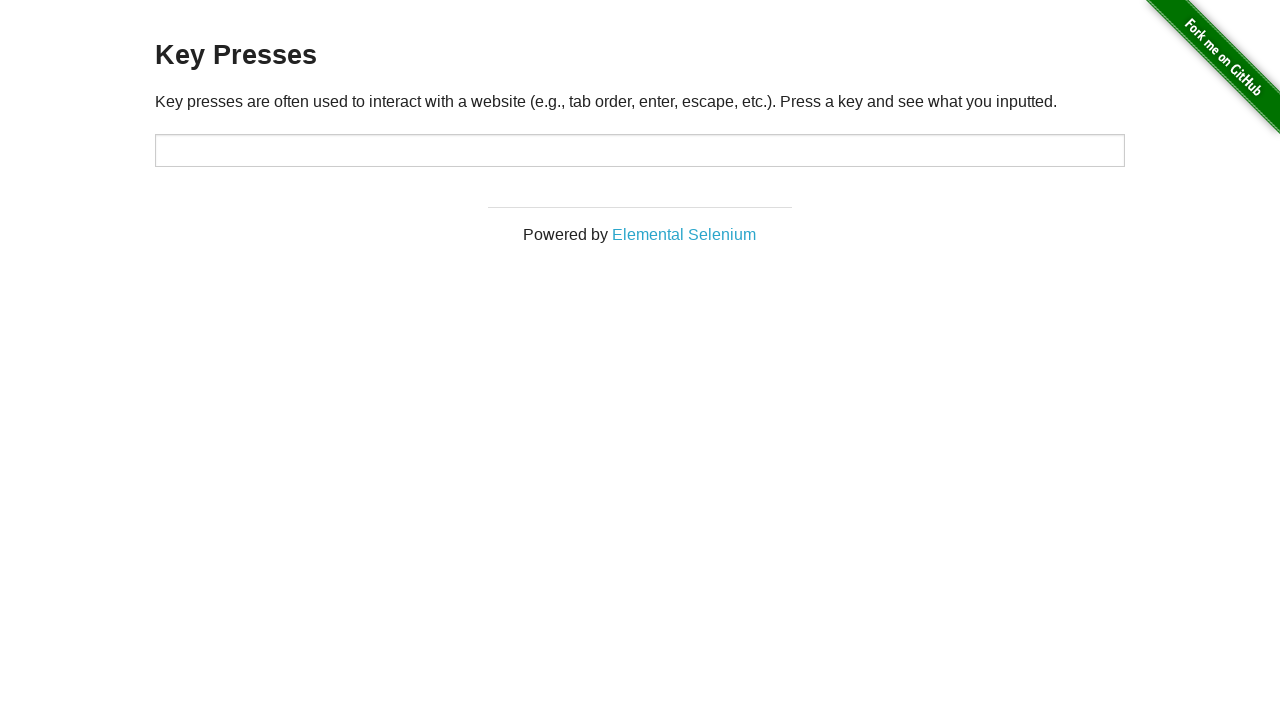

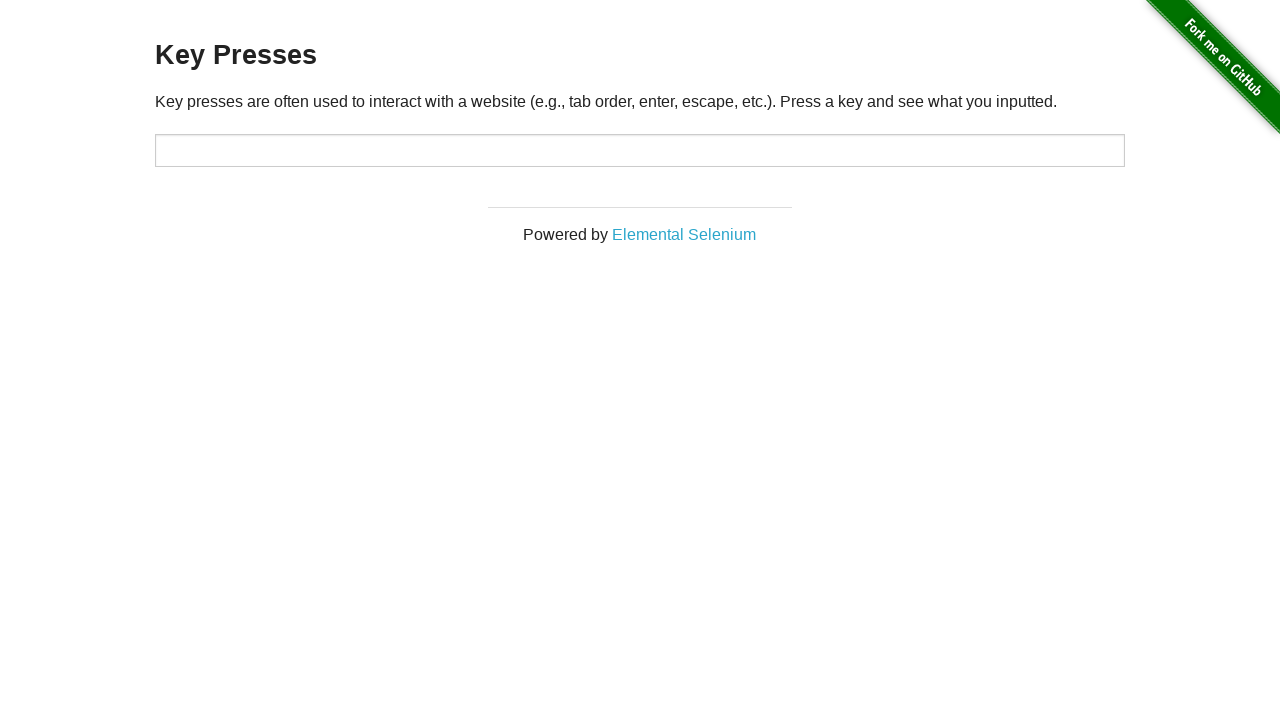